Tests filtering to display only active (non-completed) items

Starting URL: https://demo.playwright.dev/todomvc

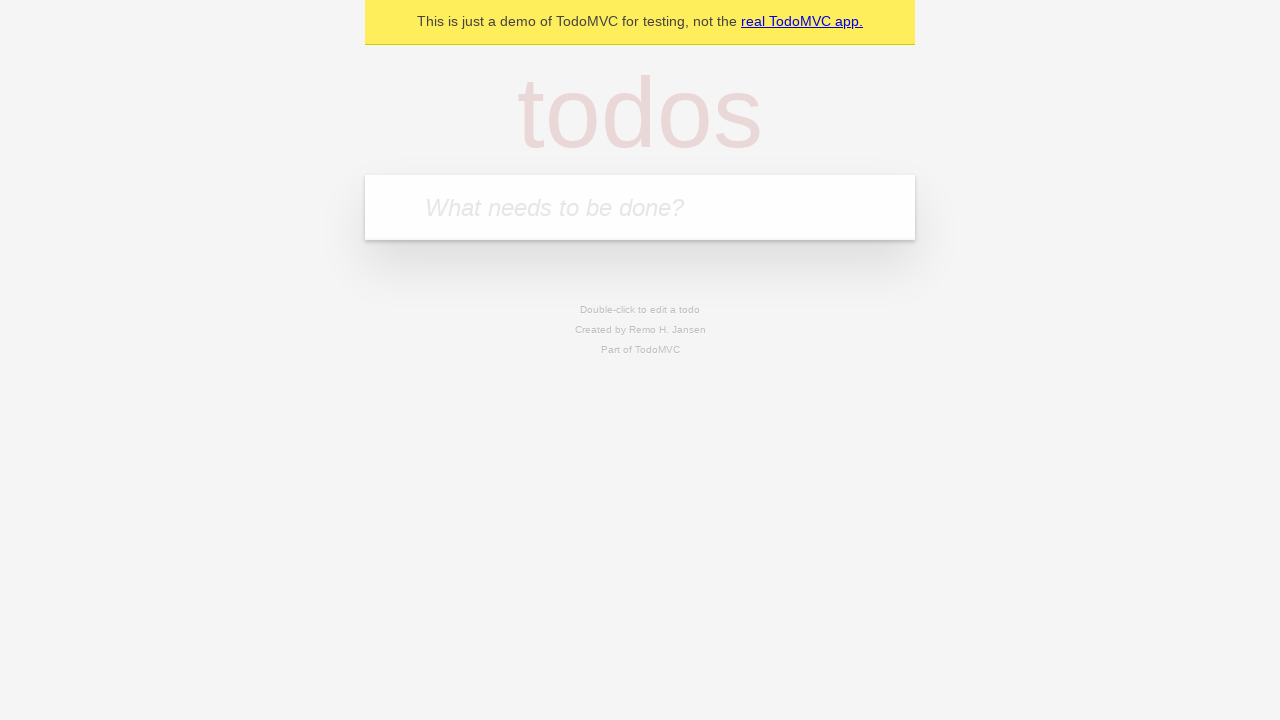

Filled new todo input with 'buy some cheese' on .new-todo
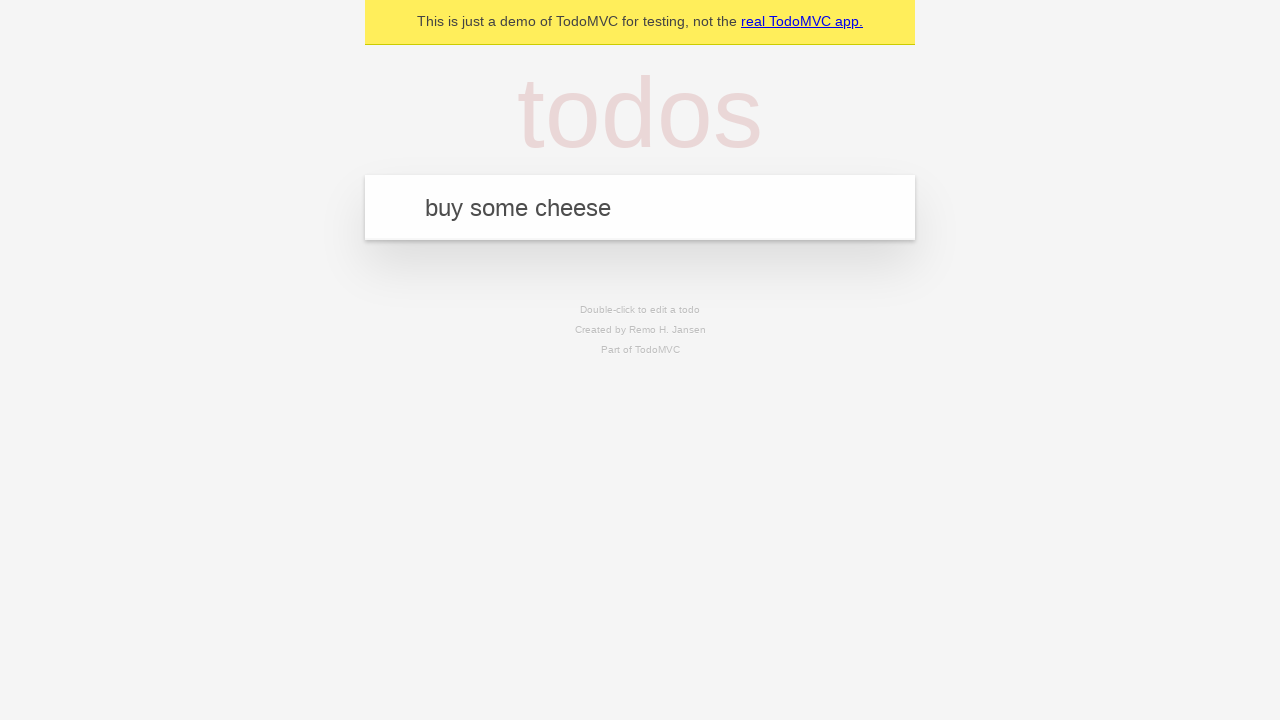

Pressed Enter to create first todo on .new-todo
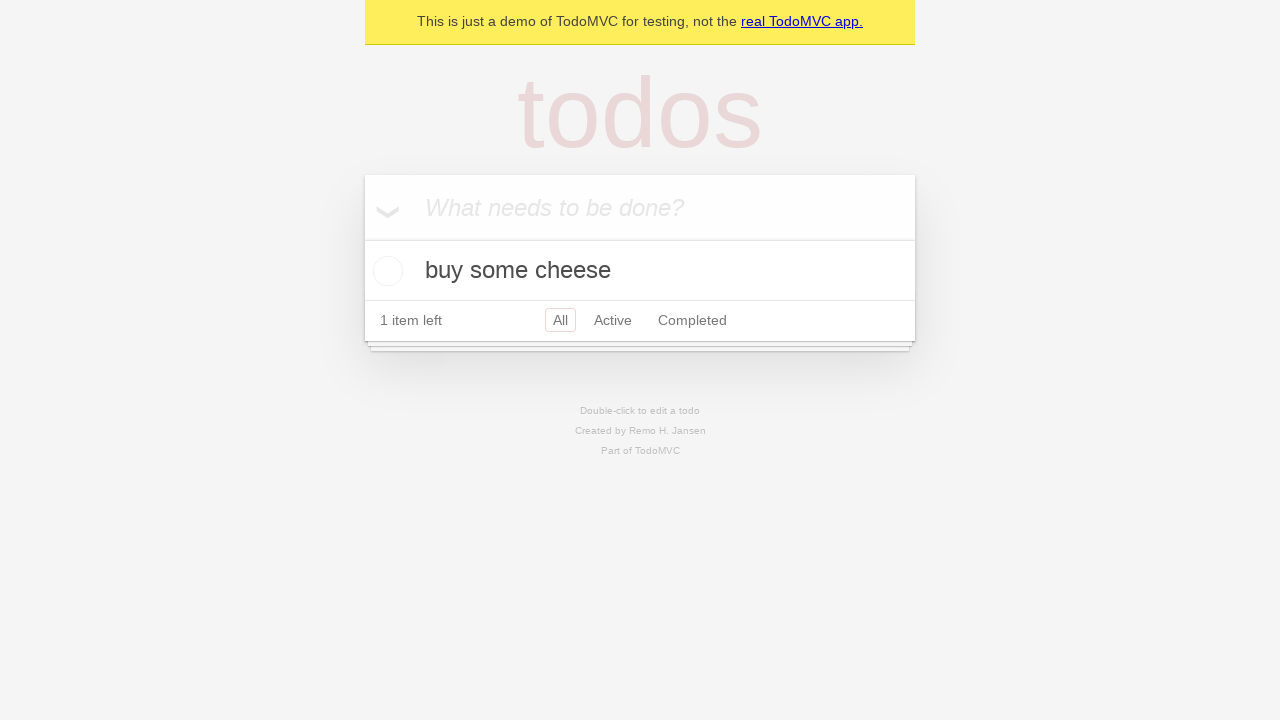

Filled new todo input with 'feed the cat' on .new-todo
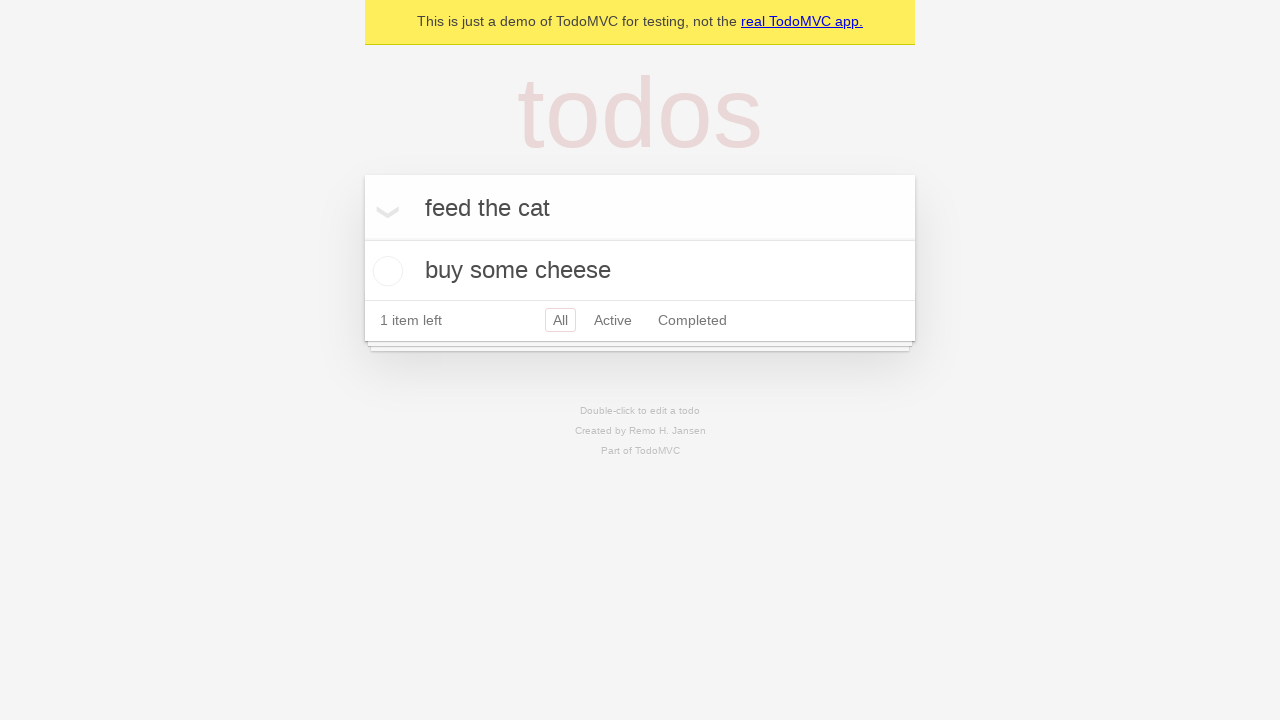

Pressed Enter to create second todo on .new-todo
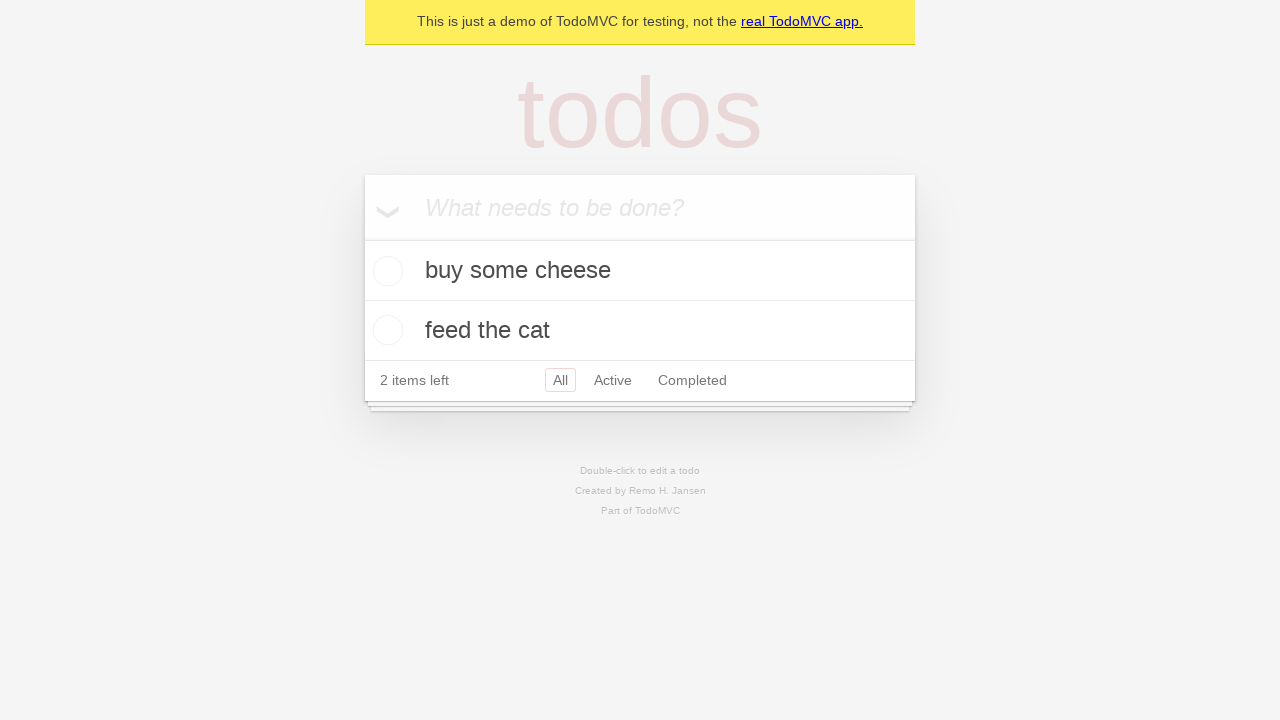

Filled new todo input with 'book a doctors appointment' on .new-todo
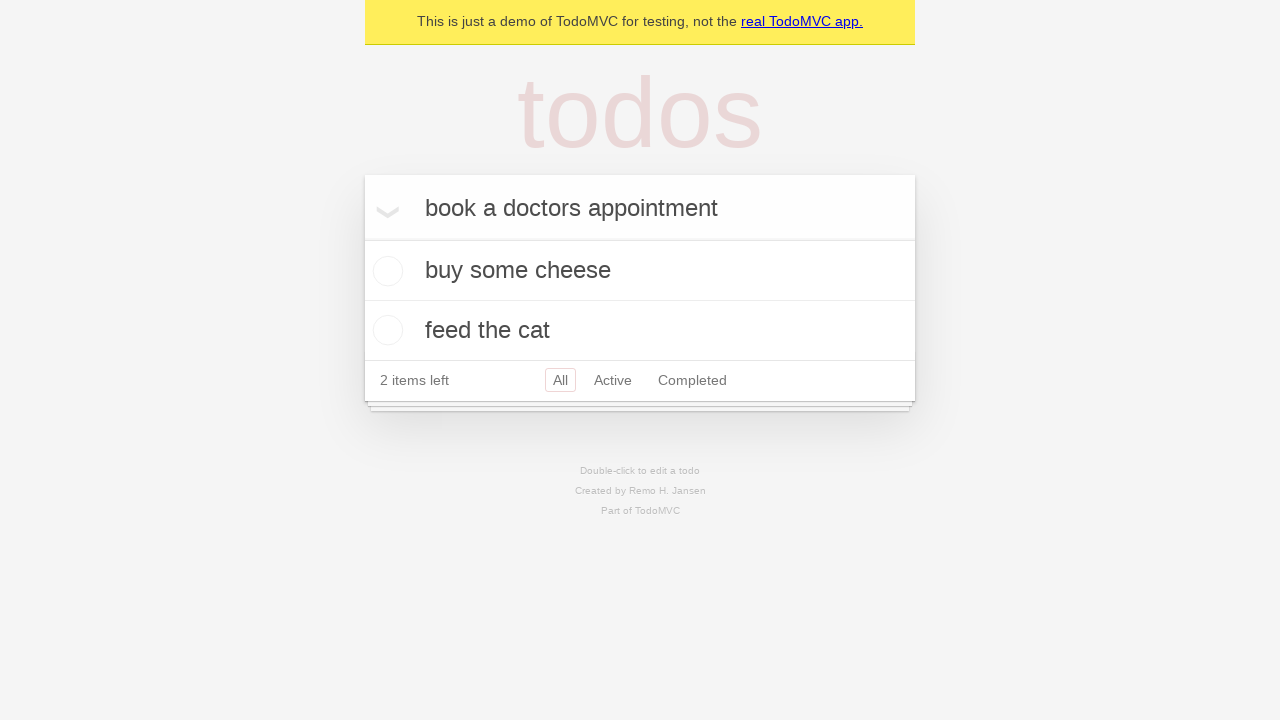

Pressed Enter to create third todo on .new-todo
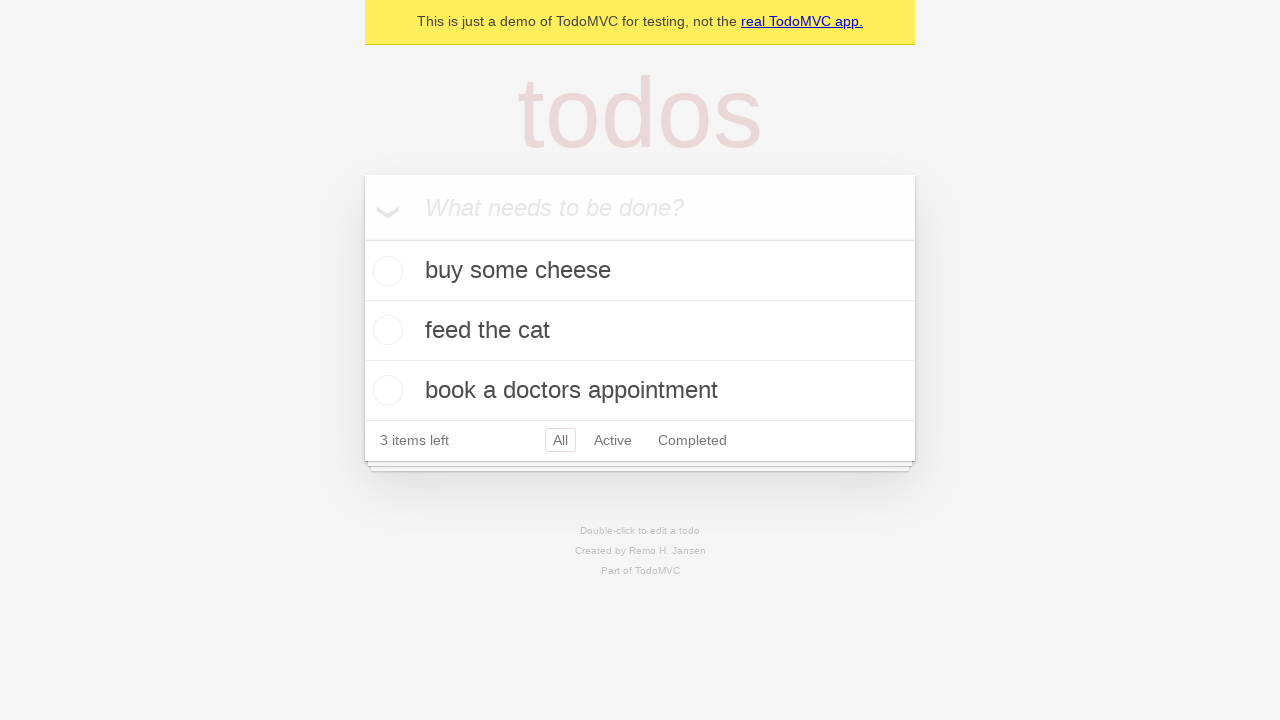

Waited for all three todo items to load
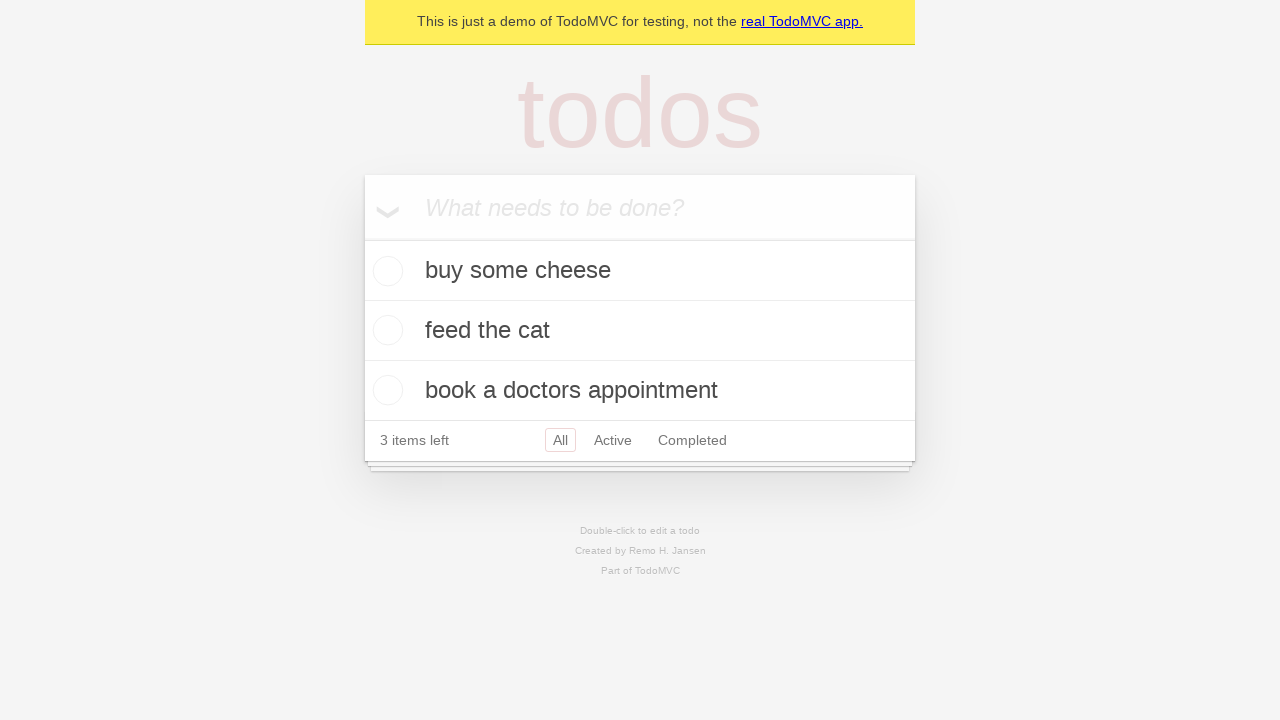

Marked second todo item as completed at (385, 330) on .todo-list li .toggle >> nth=1
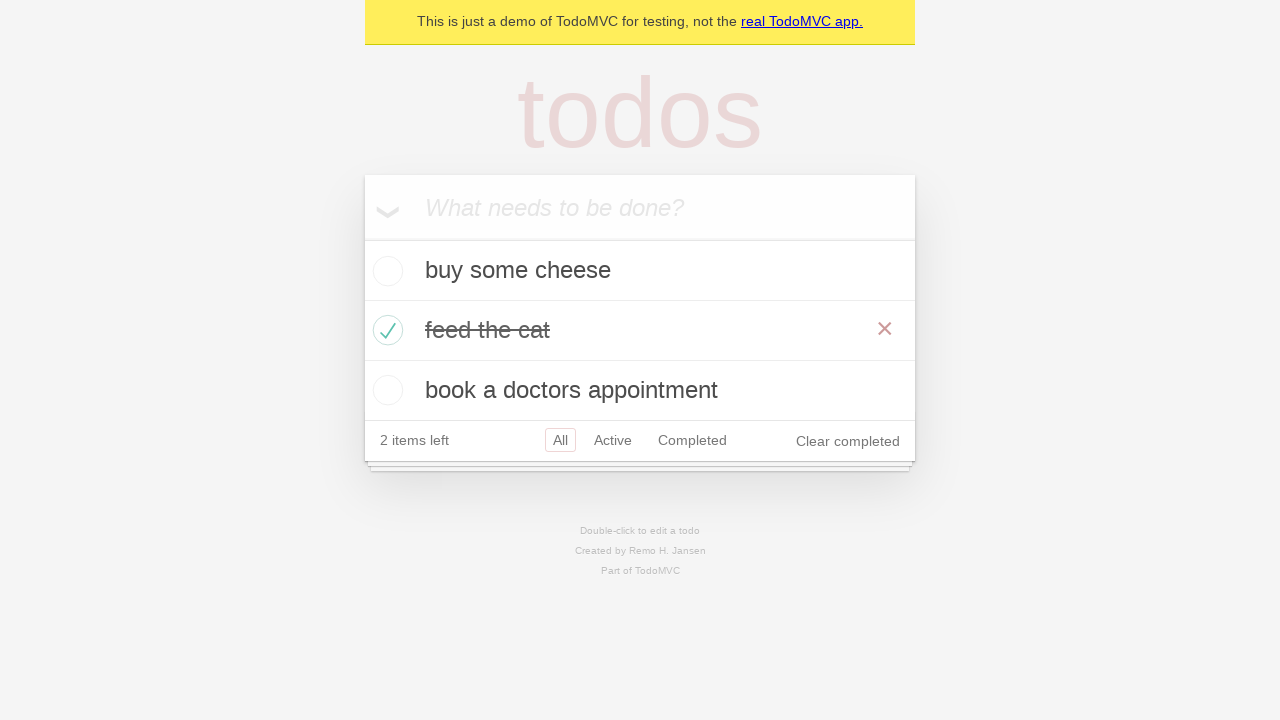

Clicked Active filter to display only non-completed items at (613, 440) on .filters >> text=Active
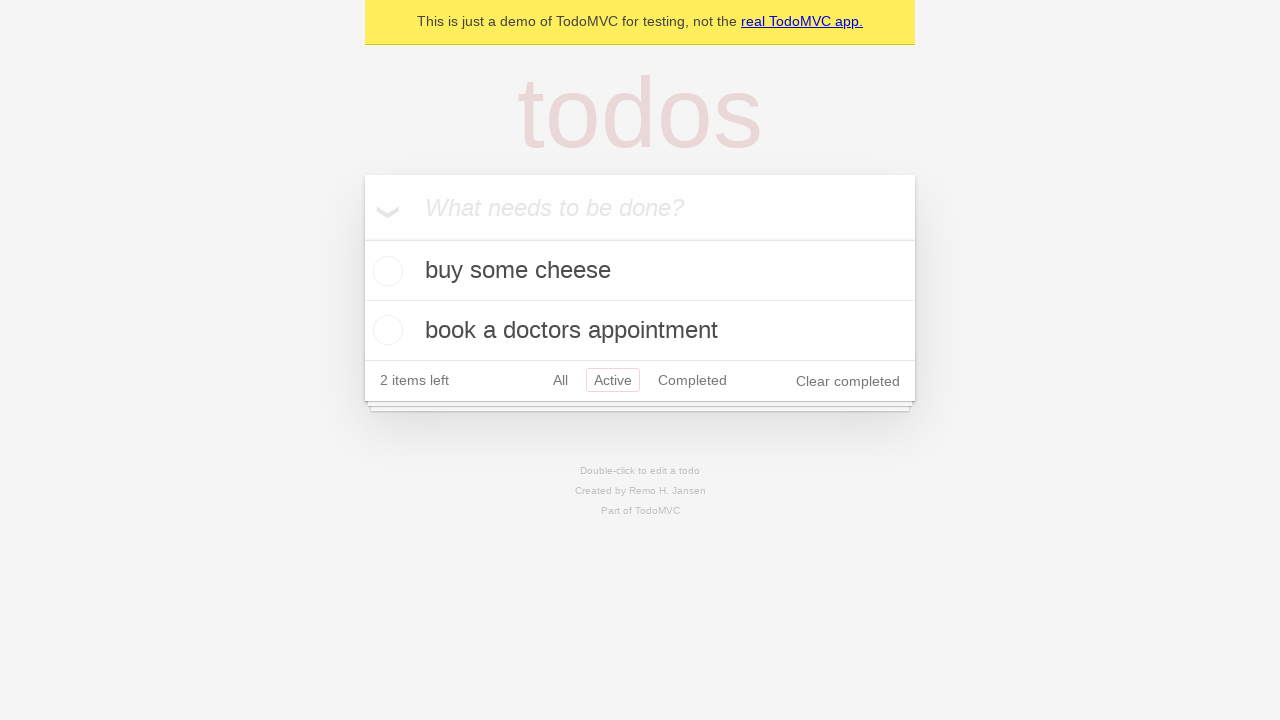

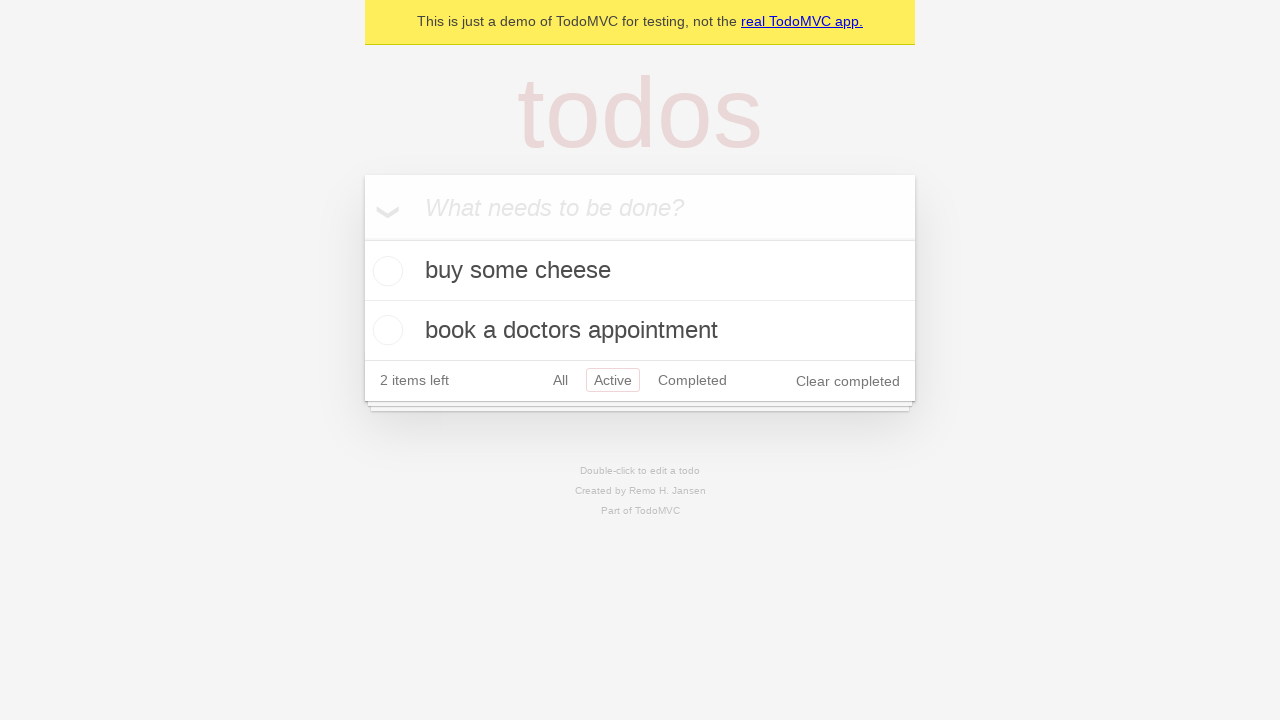